Fills out a Google Form with personal information including ID, name, last name, gender, email, and industry sector, then submits the form.

Starting URL: https://docs.google.com/forms/d/e/1FAIpQLSdqbcMwmFgGV7vm-lEhxC-tB0cby9ErjnjmmqN2JJ4GPrSRJA/viewform

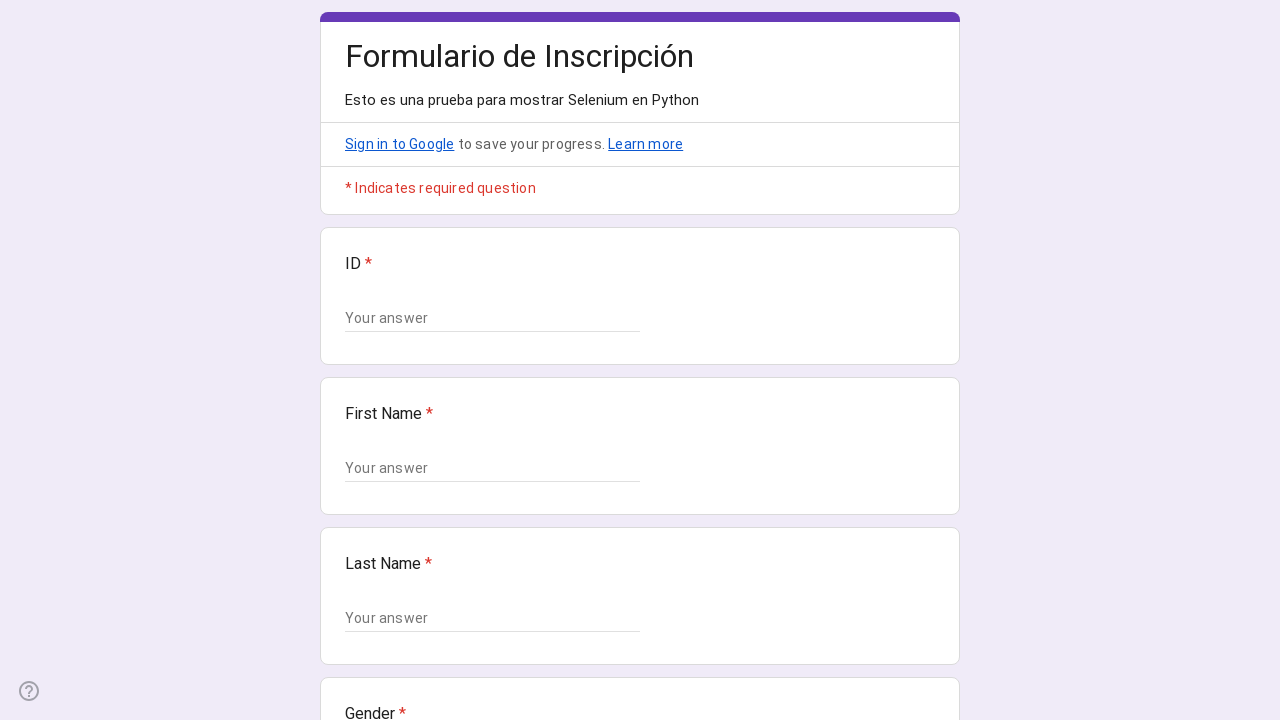

Waited for form to load - text input fields visible
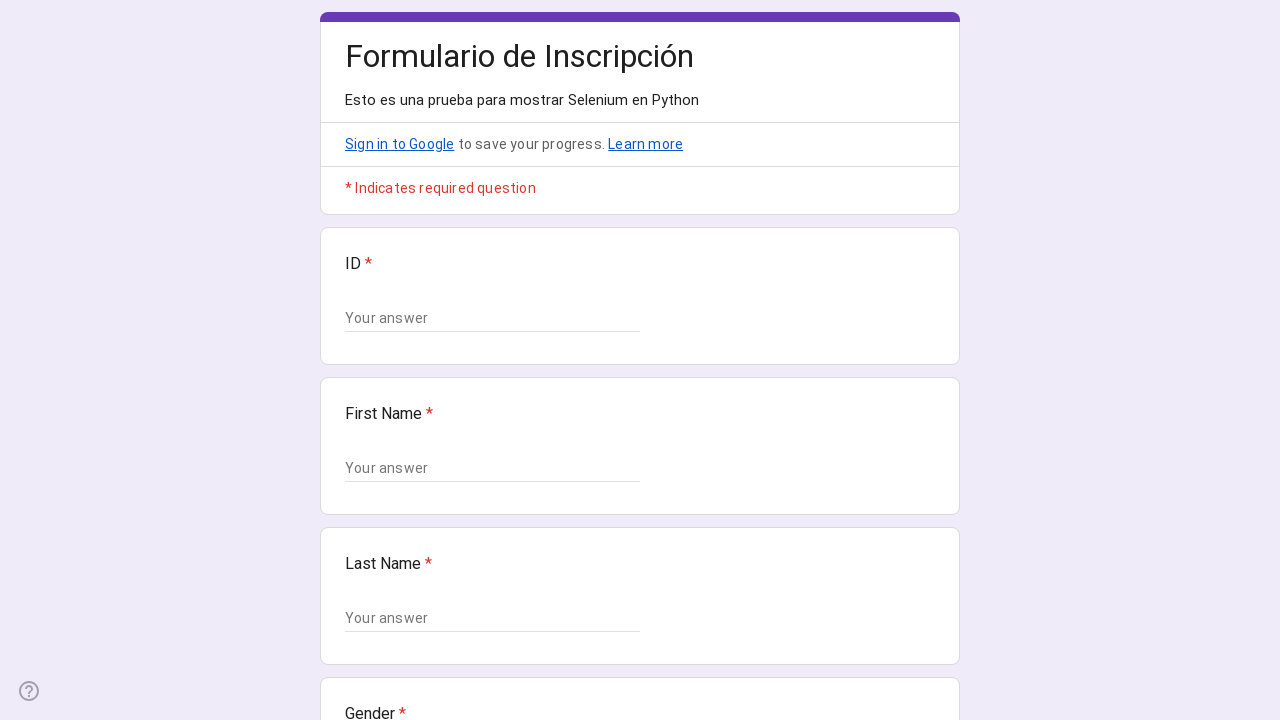

Filled ID field with '12345' on //*[@id="mG61Hd"]/div[2]/div/div[2]/div[1]/div/div/div[2]/div/div[1]/div/div[1]/
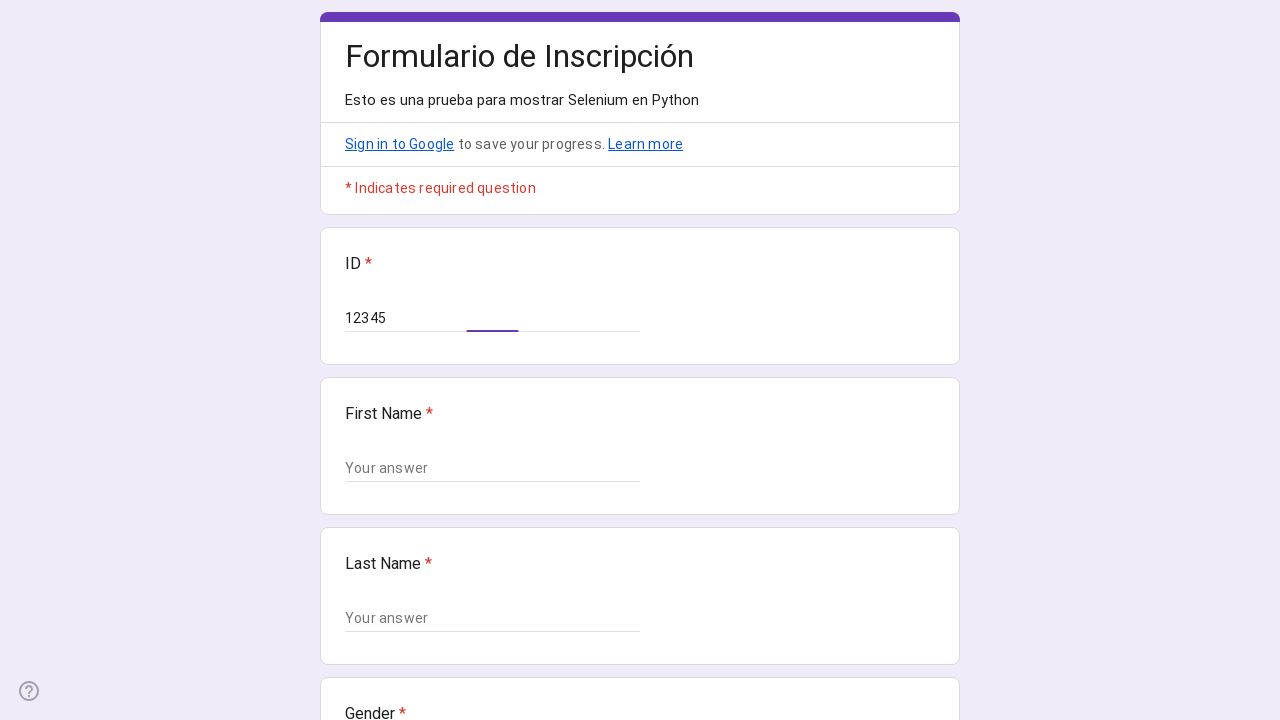

Filled name field with 'Carlos' on //*[@id="mG61Hd"]/div[2]/div/div[2]/div[2]/div/div/div[2]/div/div[1]/div/div[1]/
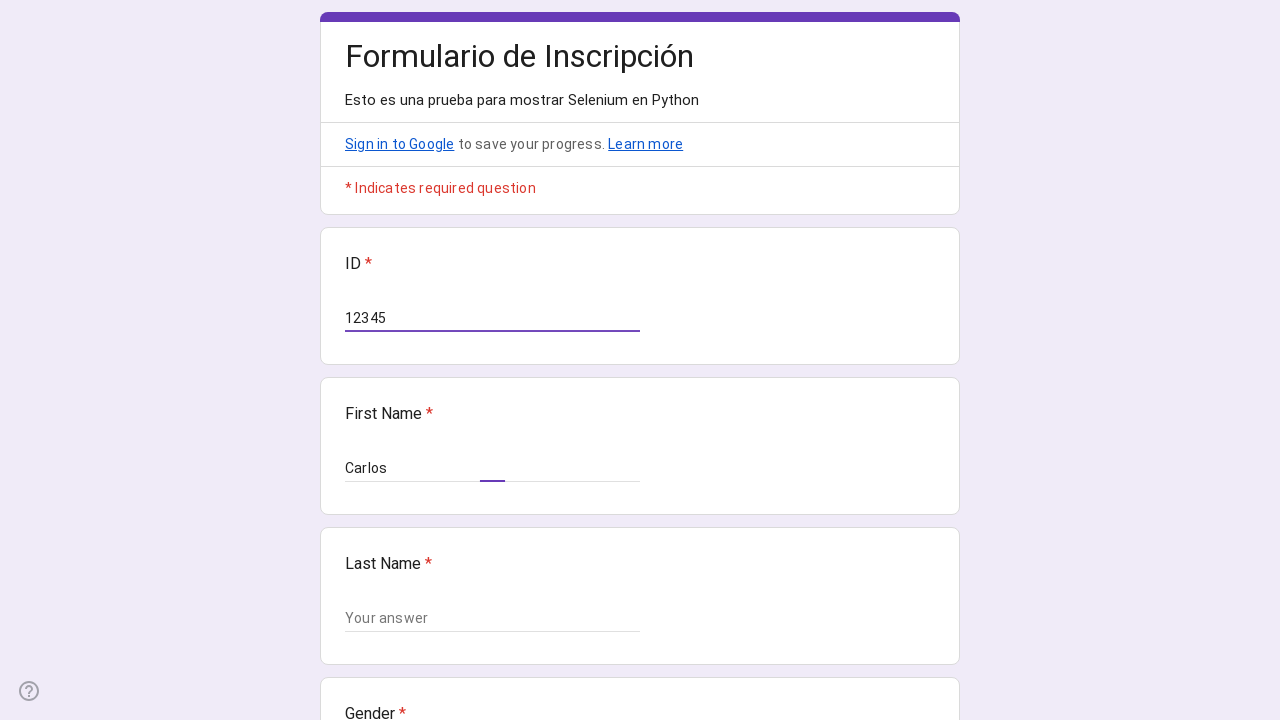

Filled last name field with 'Rodriguez Martinez' on //*[@id="mG61Hd"]/div[2]/div/div[2]/div[3]/div/div/div[2]/div/div[1]/div/div[1]/
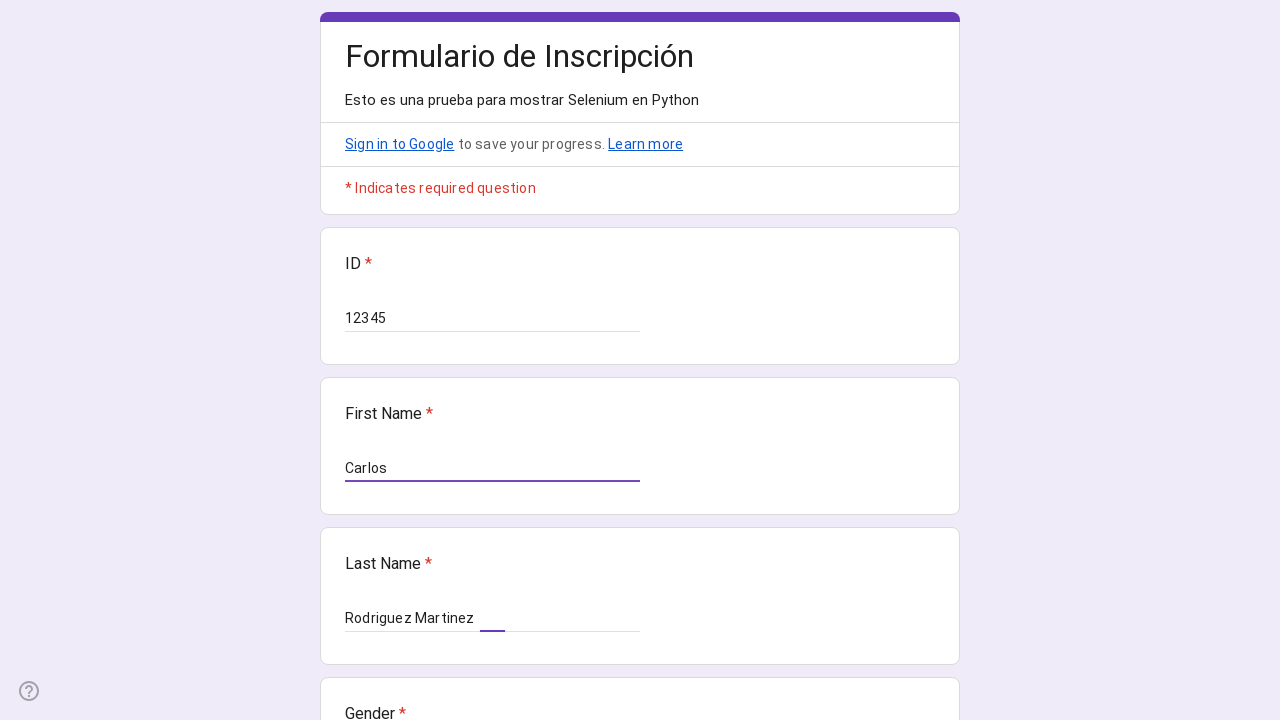

Selected 'Male' for gender field at (355, 360) on xpath=/html/body/div/div[2]/form/div[2]/div/div[2]/div[4]/div/div/div[2]/div/div
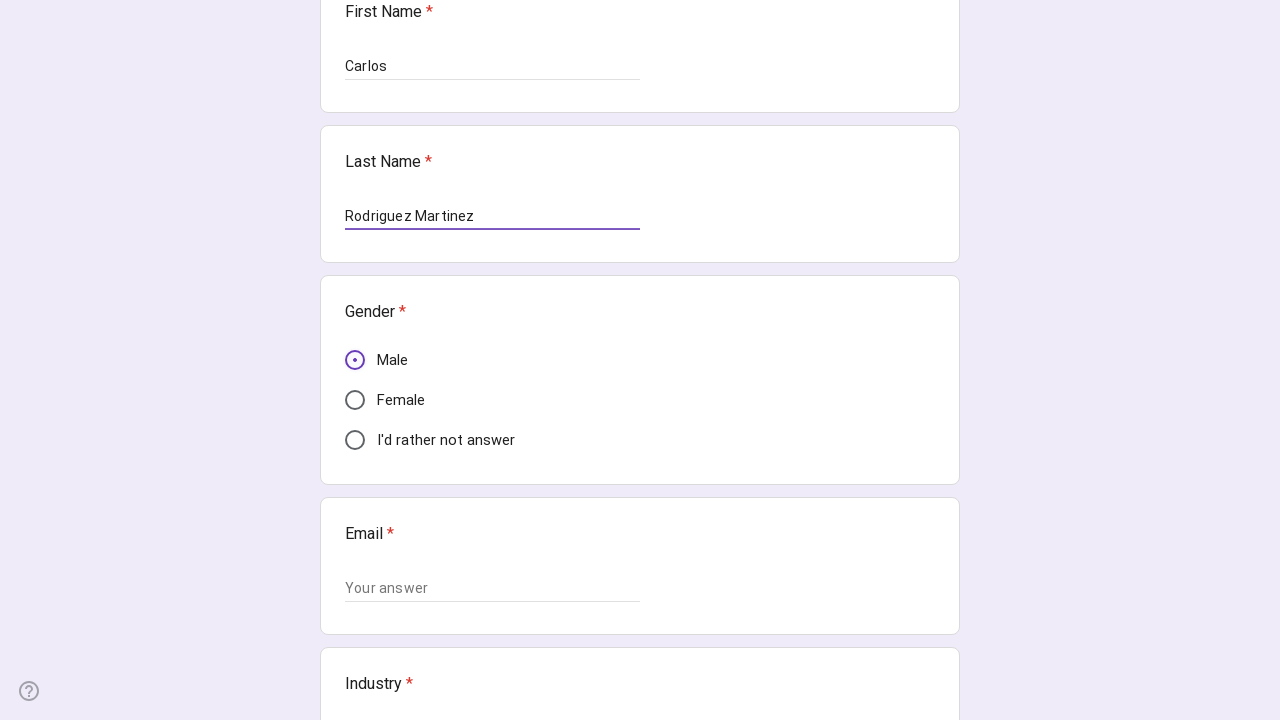

Filled email field with 'carlos.rodriguez@example.com' on //*[@id="mG61Hd"]/div[2]/div/div[2]/div[5]/div/div/div[2]/div/div[1]/div/div[1]/
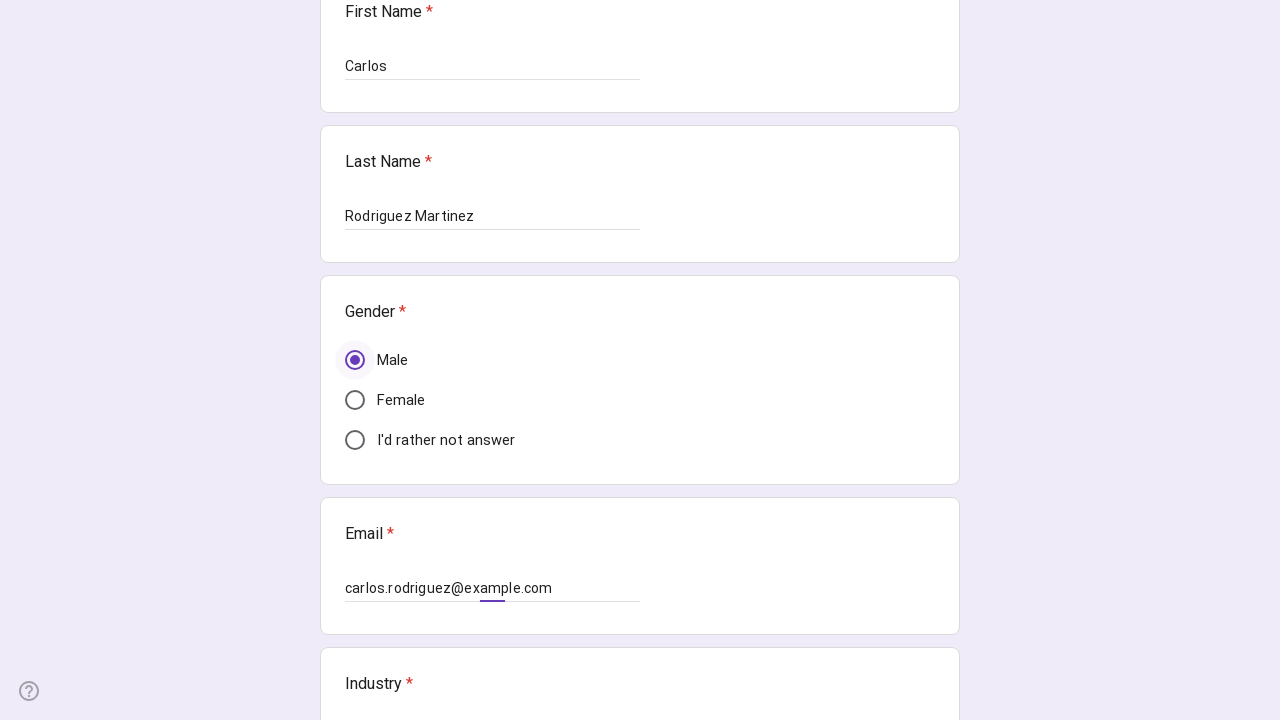

Clicked industry sector dropdown to open options at (418, 449) on xpath=//*[@id="mG61Hd"]/div[2]/div/div[2]/div[6]/div/div/div[2]/div/div[1]/div[1
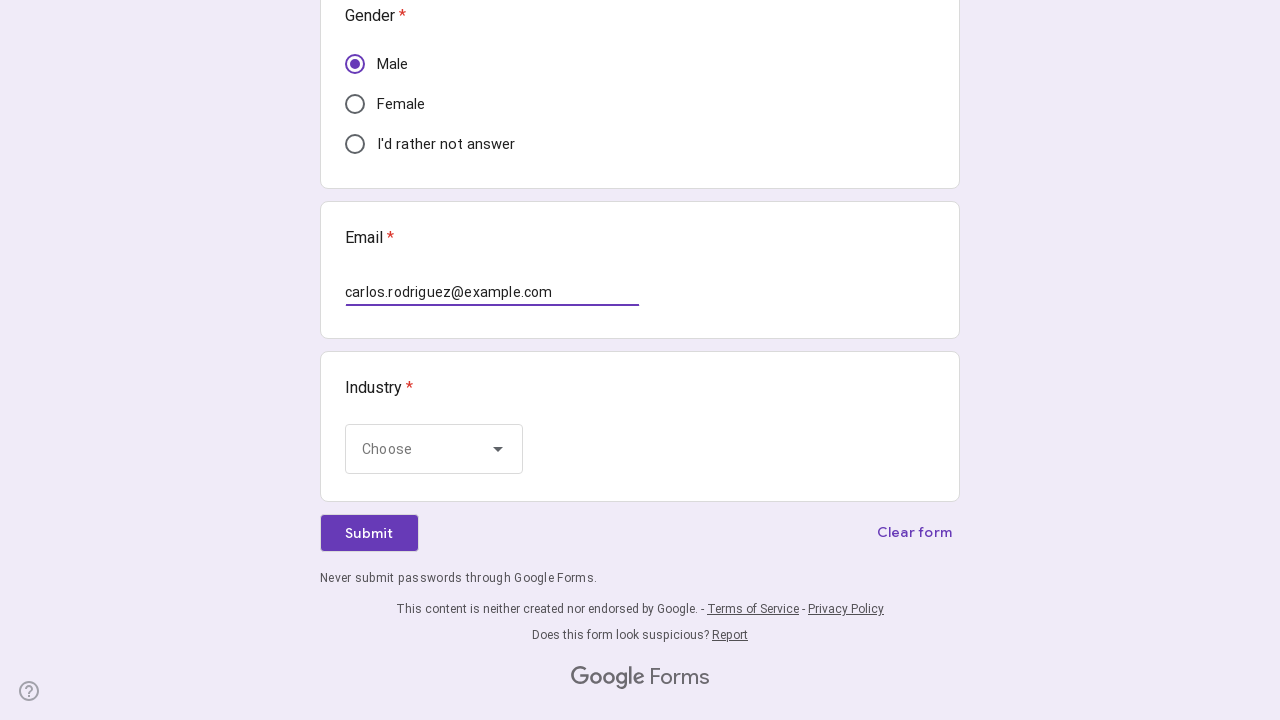

Waited 1 second for dropdown options to load
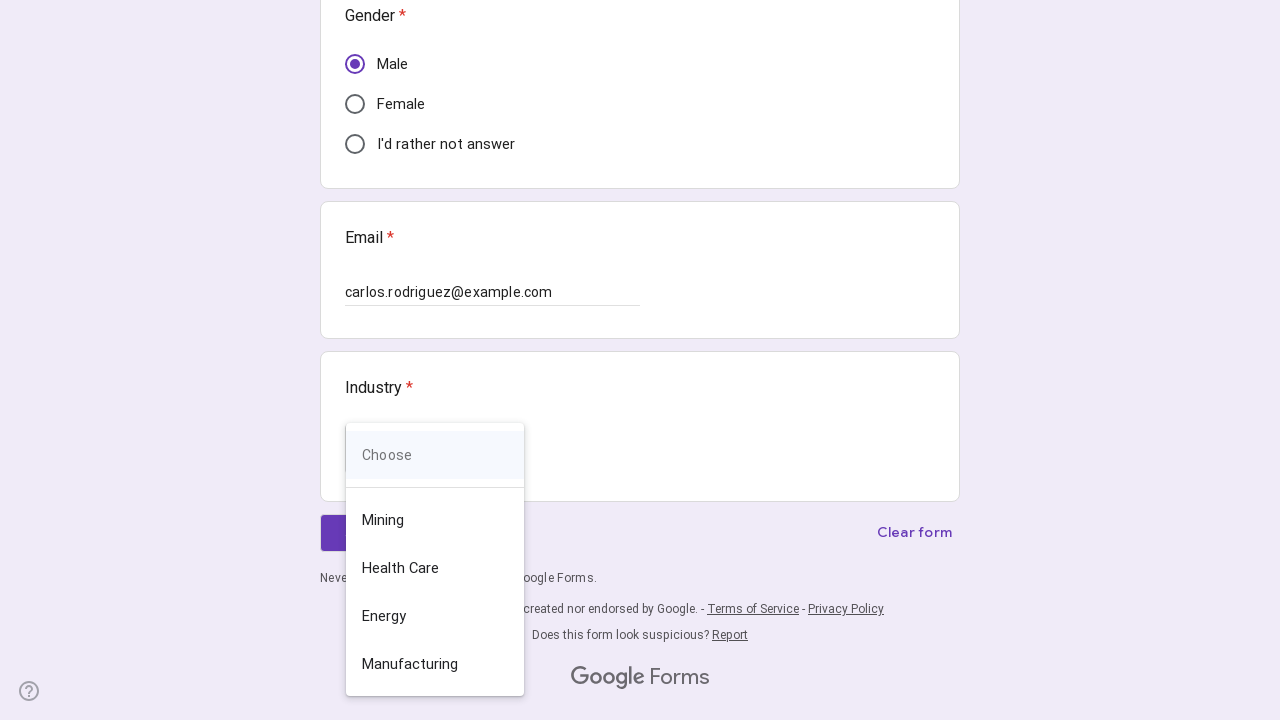

Selected 'Energy' from industry sector dropdown at (430, 616) on xpath=//*[@id="mG61Hd"]/div[2]/div/div[2]/div[6]/div/div/div[2]/div/div[2]/div[5
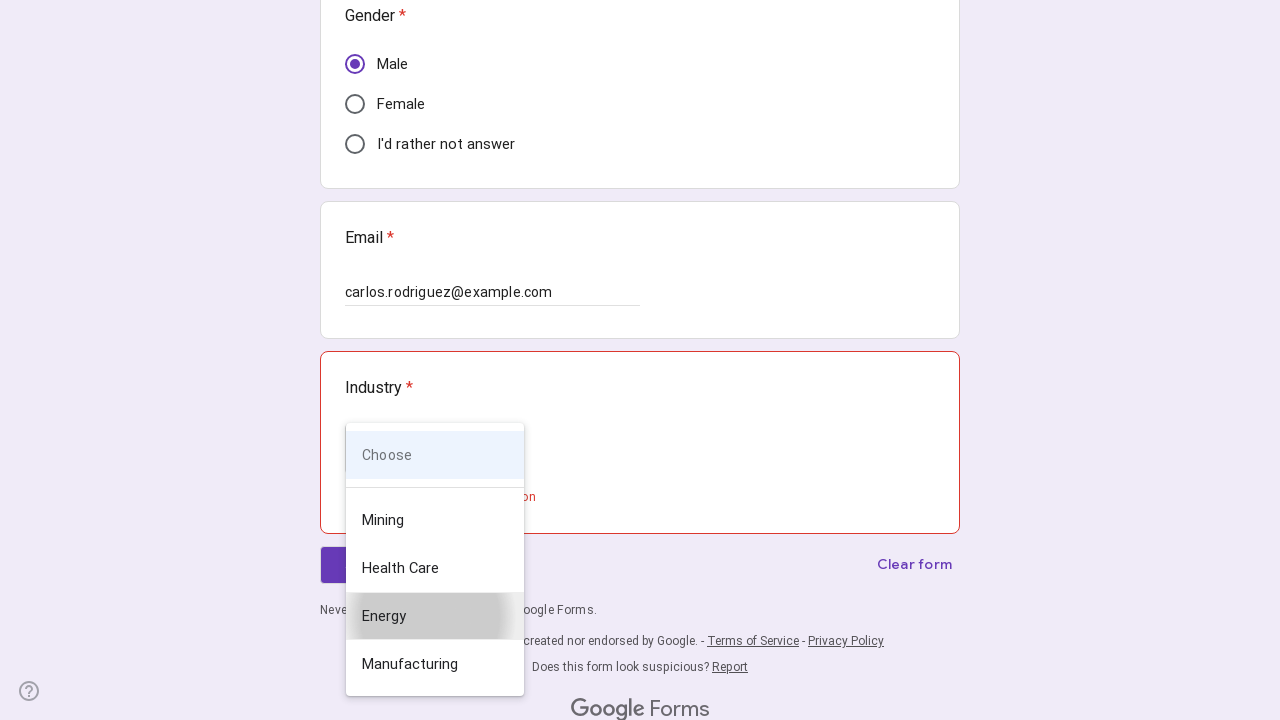

Waited 1 second for dropdown to close
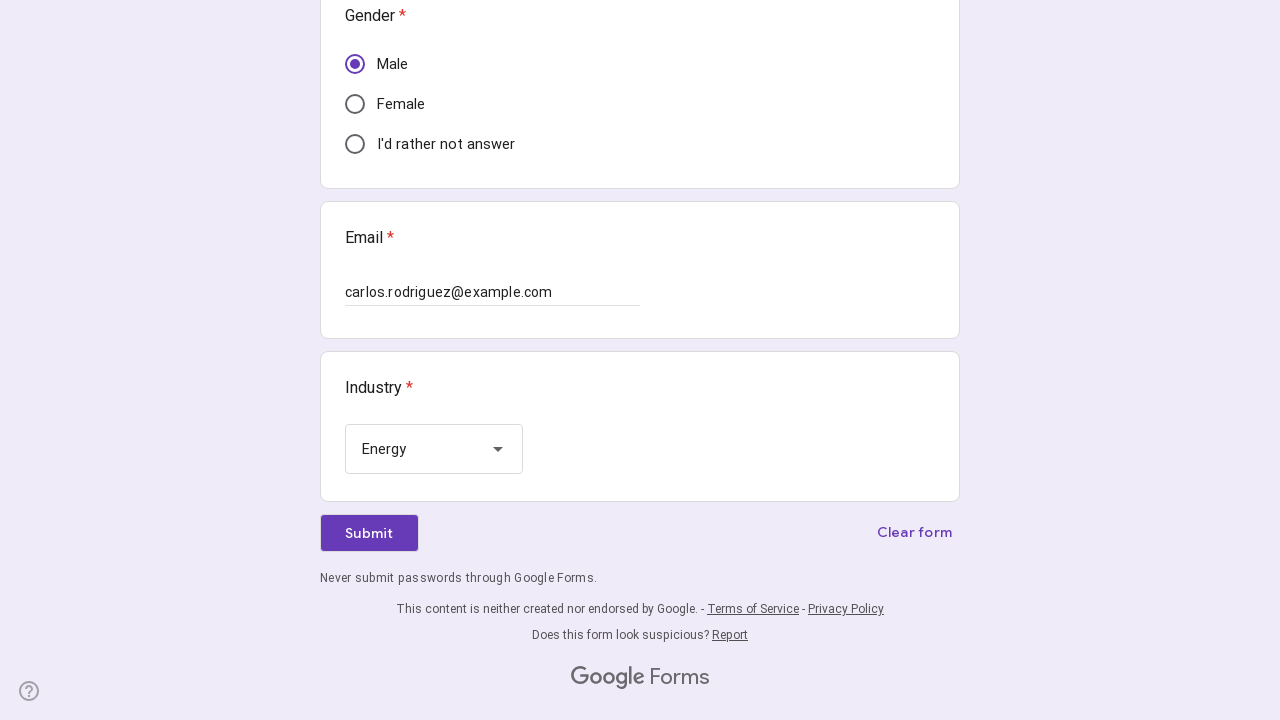

Clicked Submit button to submit the form at (369, 533) on xpath=//*[@id="mG61Hd"]/div[2]/div/div[3]/div[1]/div[1]/div/span
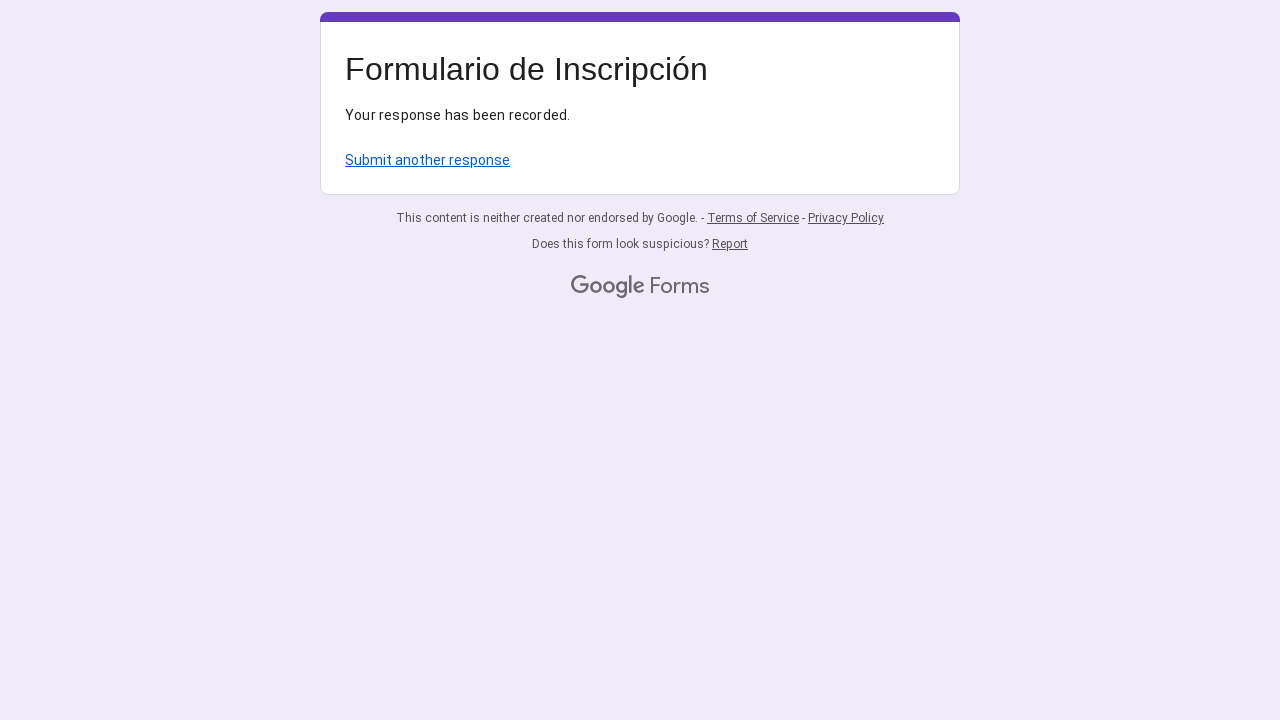

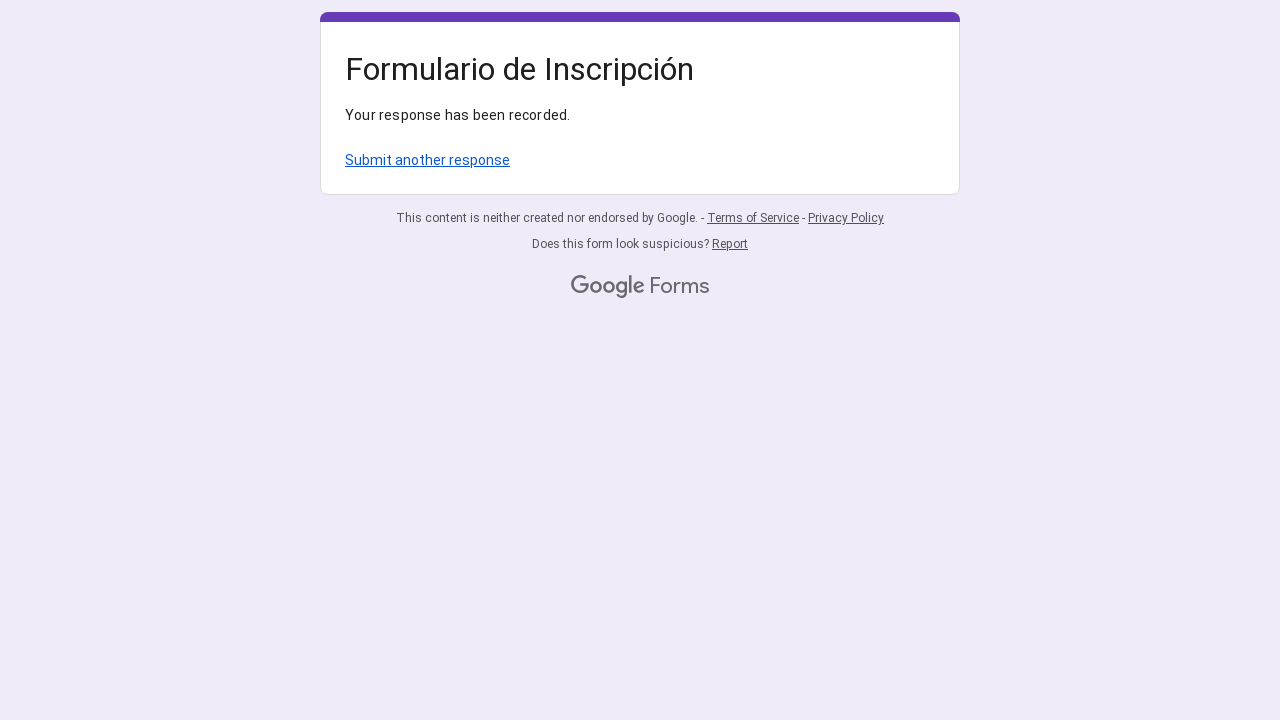